Tests the Add/Remove Elements functionality by clicking "Add Element" button, verifying the Delete button appears, clicking Delete, and verifying the Delete button is removed from the DOM.

Starting URL: https://practice.cydeo.com/add_remove_elements/

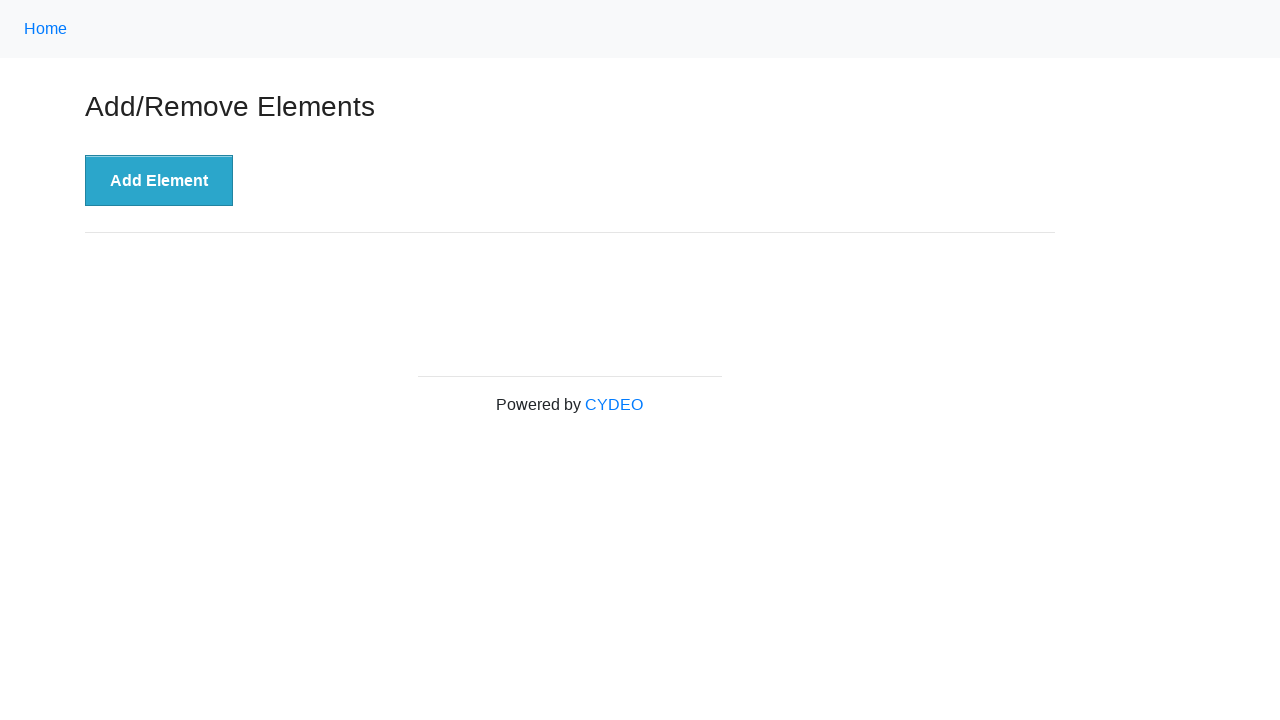

Clicked 'Add Element' button at (159, 181) on xpath=//button[@onclick='addElement()']
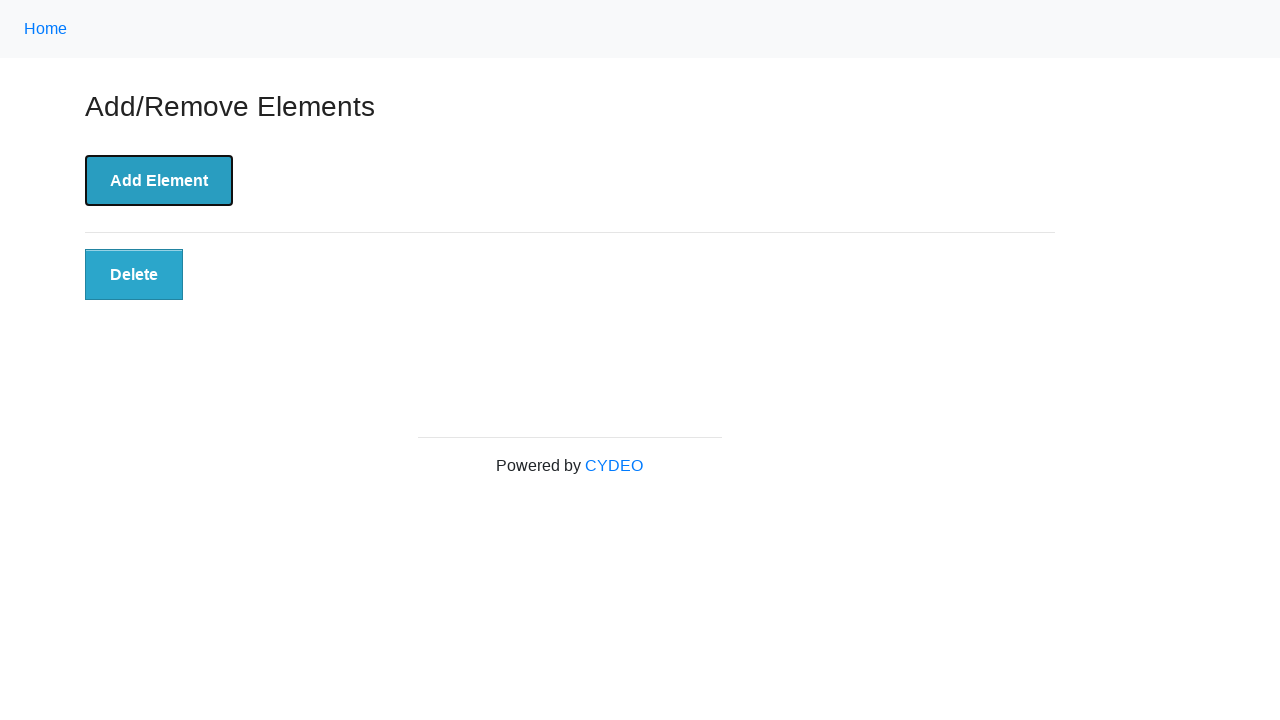

Located Delete button element
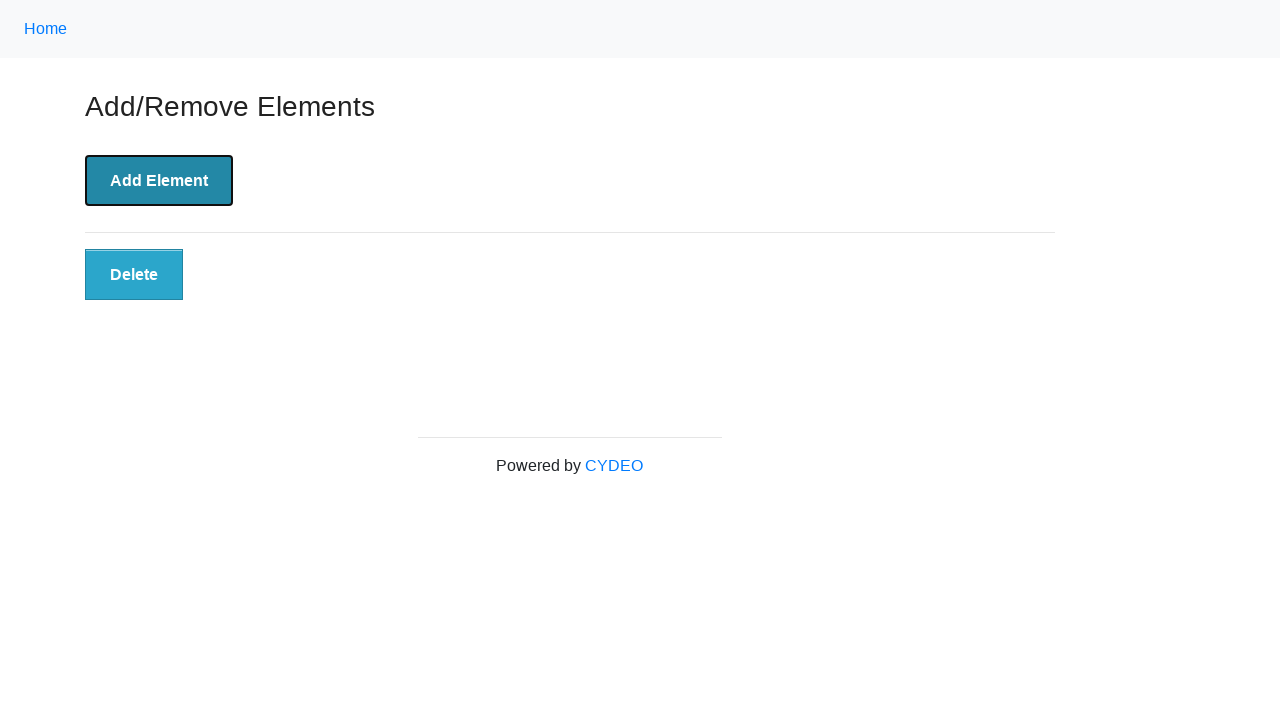

Verified Delete button is visible
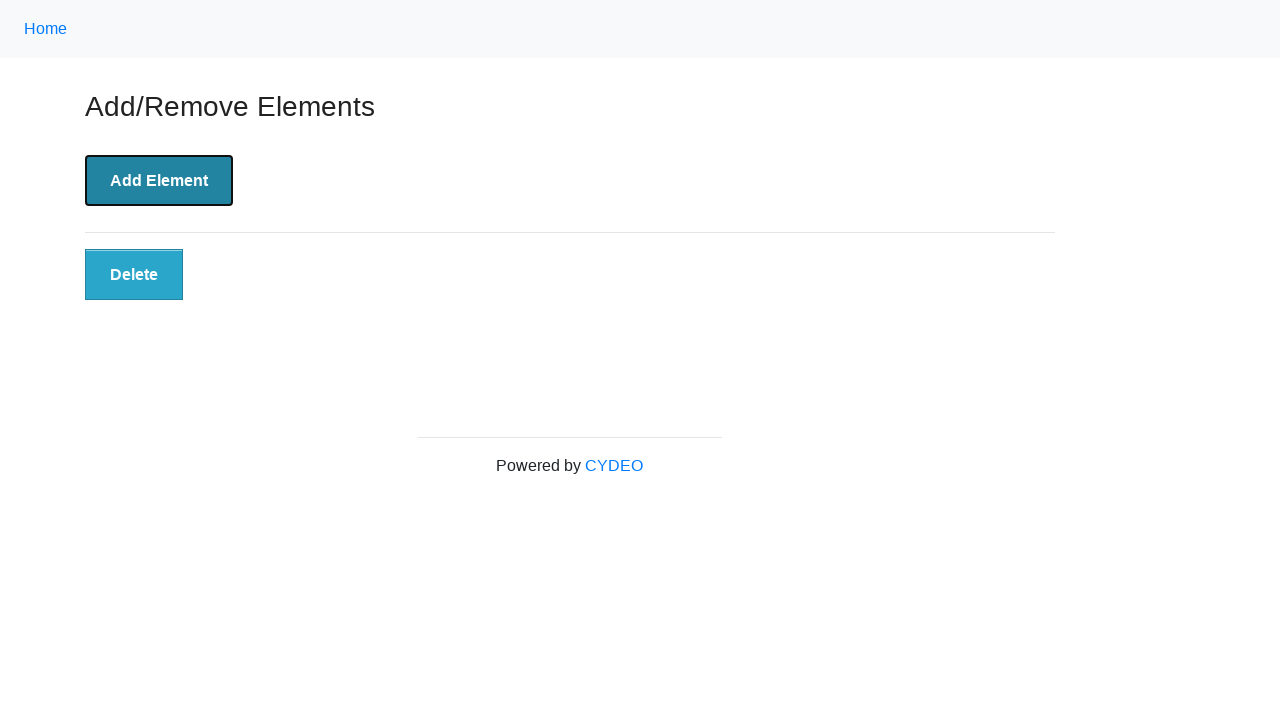

Clicked Delete button at (134, 275) on xpath=//button[@class='added-manually']
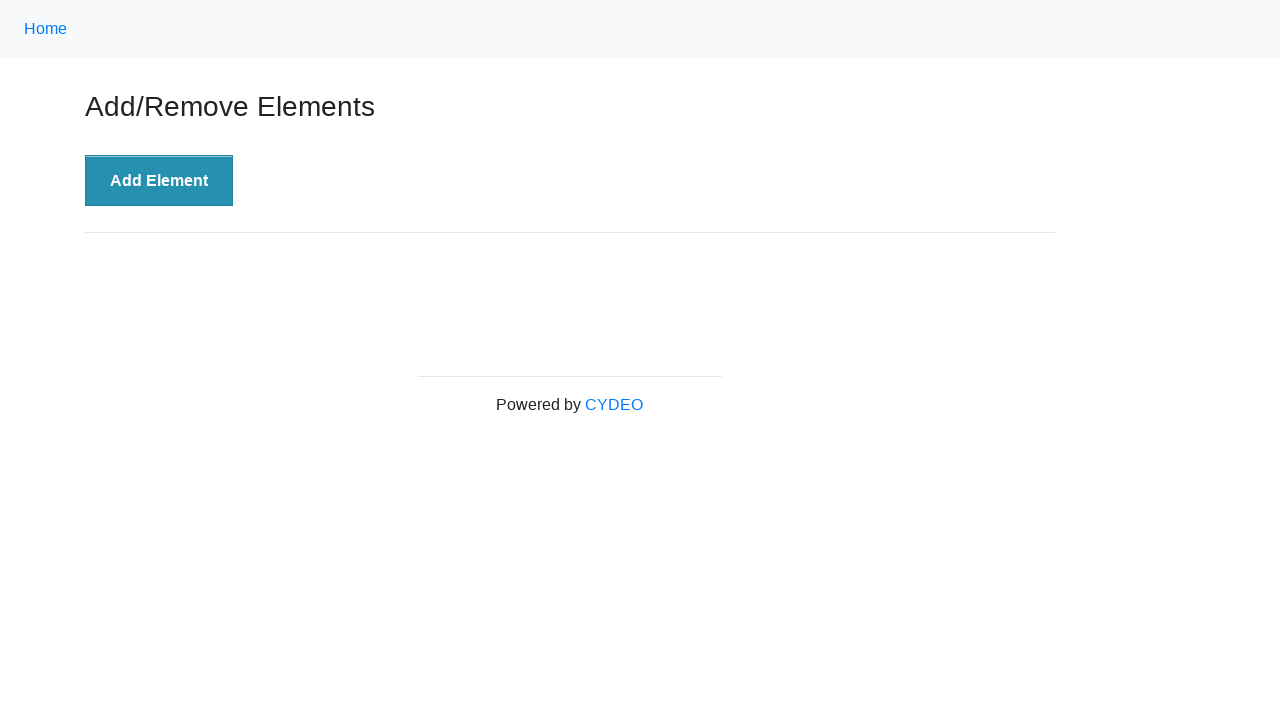

Waited 500ms for element removal
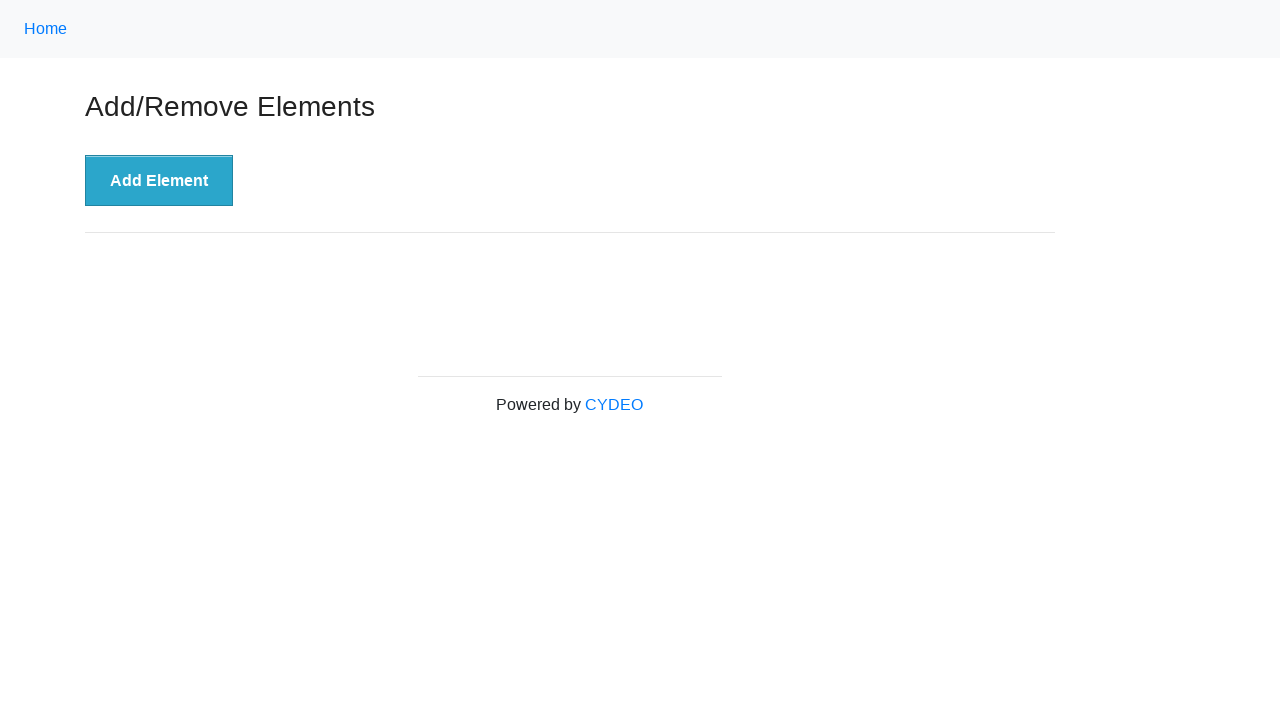

Verified Delete button is removed from DOM
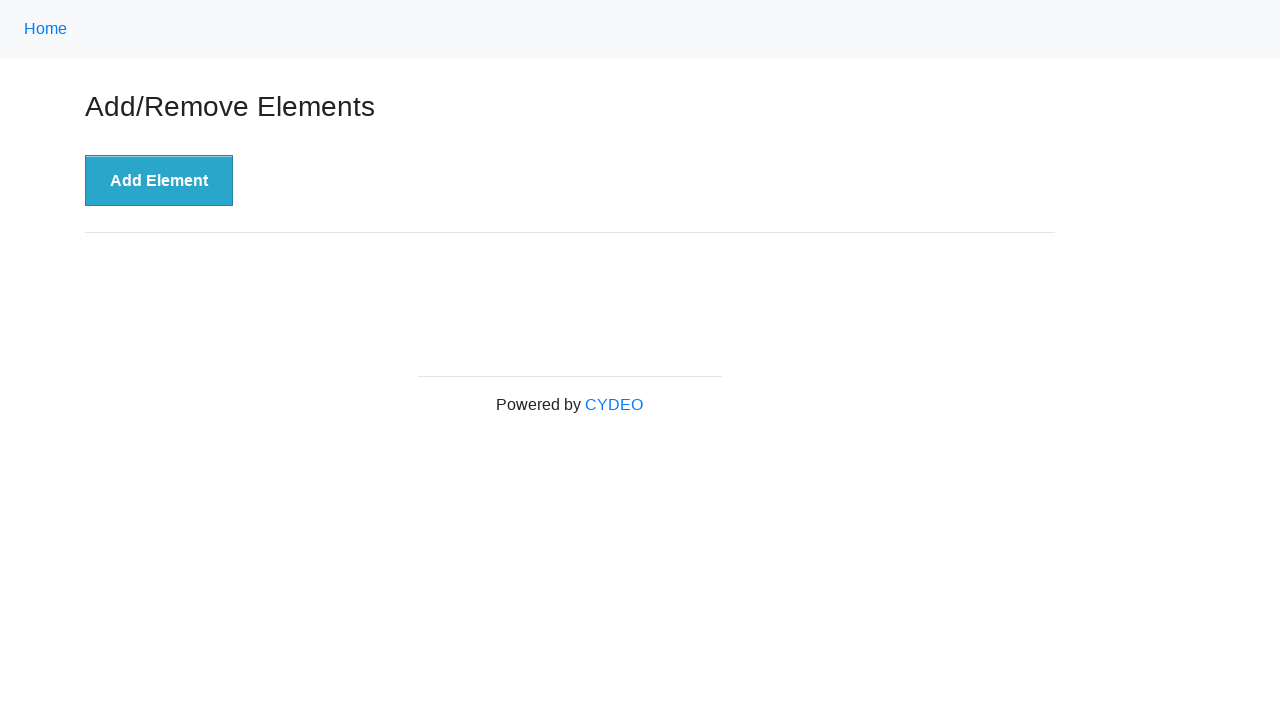

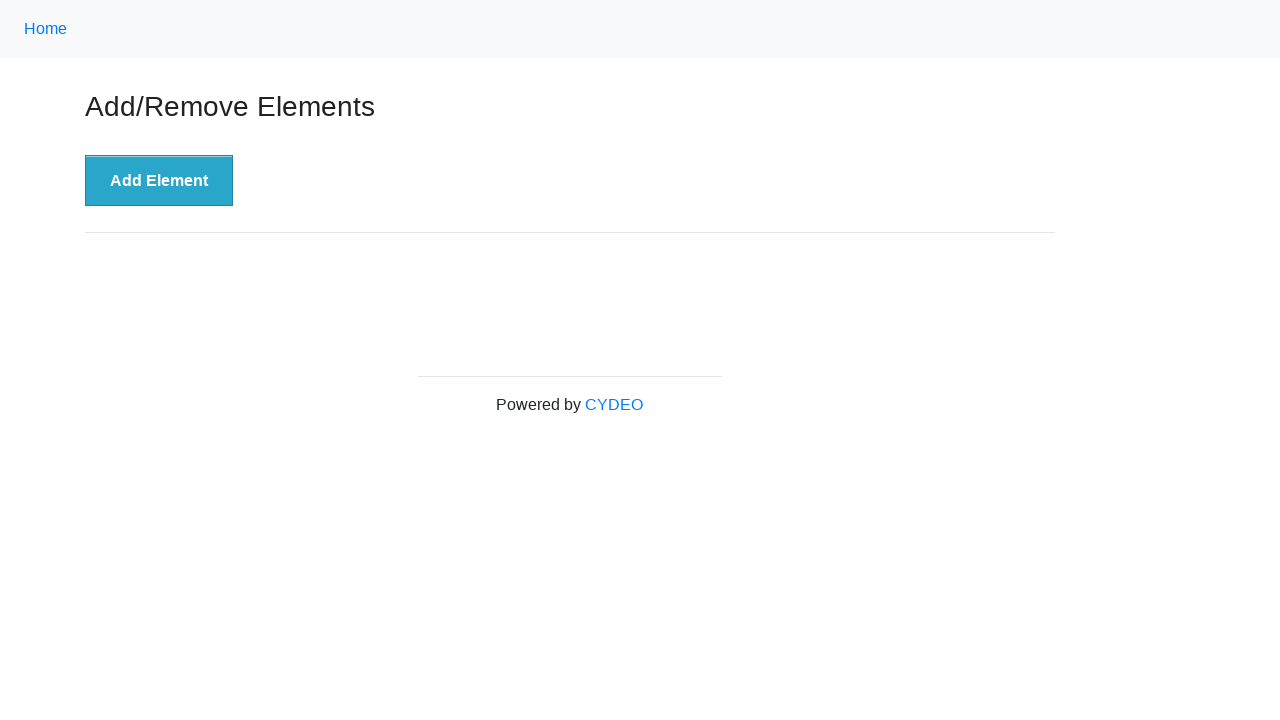